Tests autosuggest dropdown functionality by typing partial text and selecting a specific option from the suggestions

Starting URL: https://rahulshettyacademy.com/dropdownsPractise/

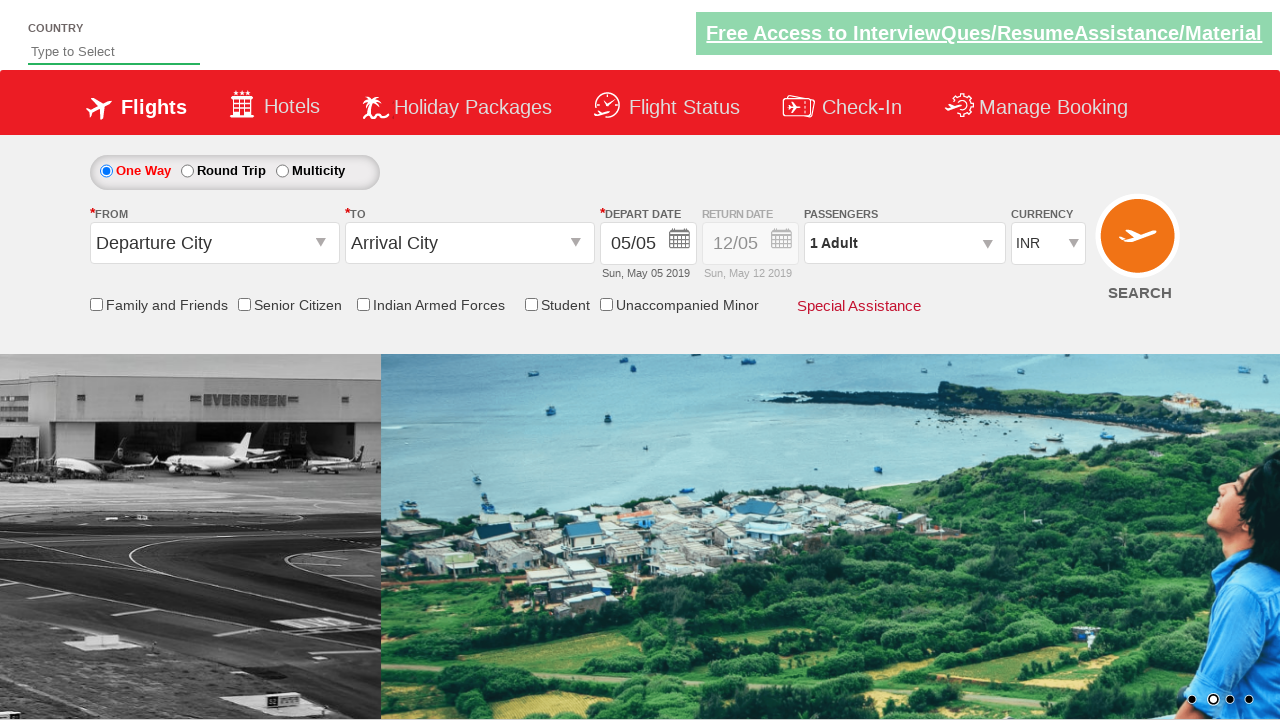

Filled autosuggest field with 'am' to trigger dropdown on #autosuggest
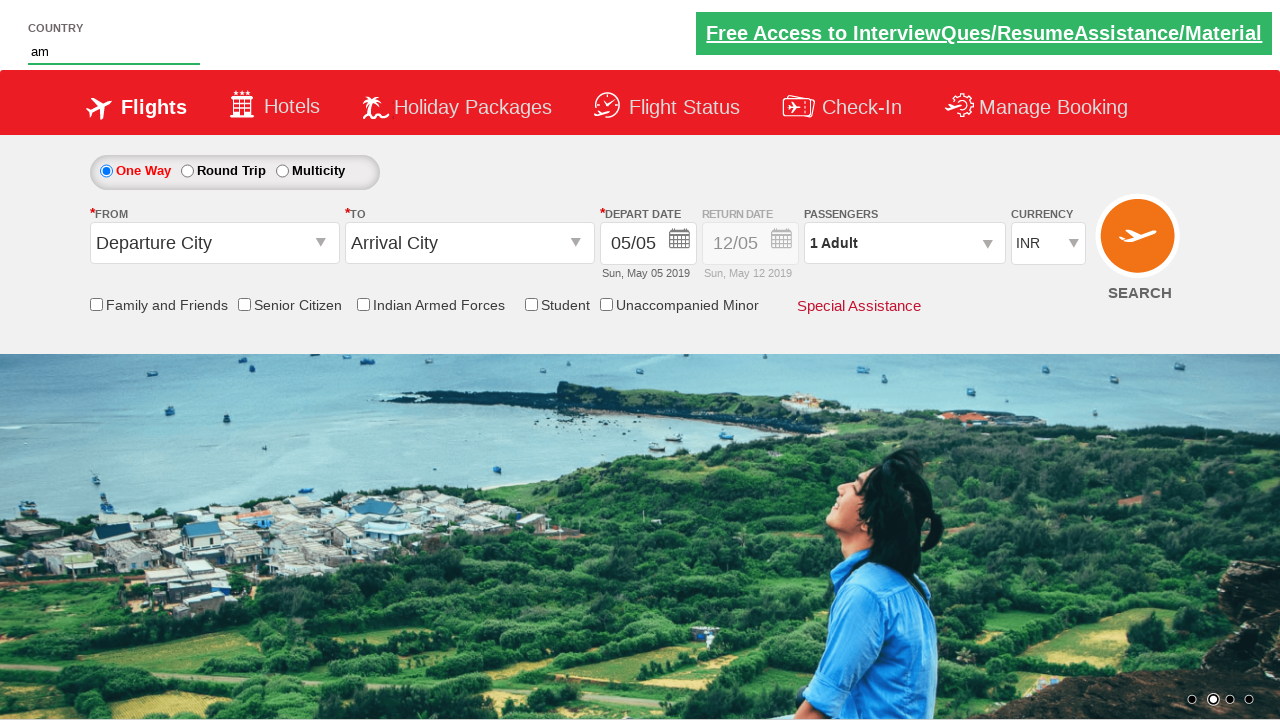

Autosuggest dropdown suggestions loaded
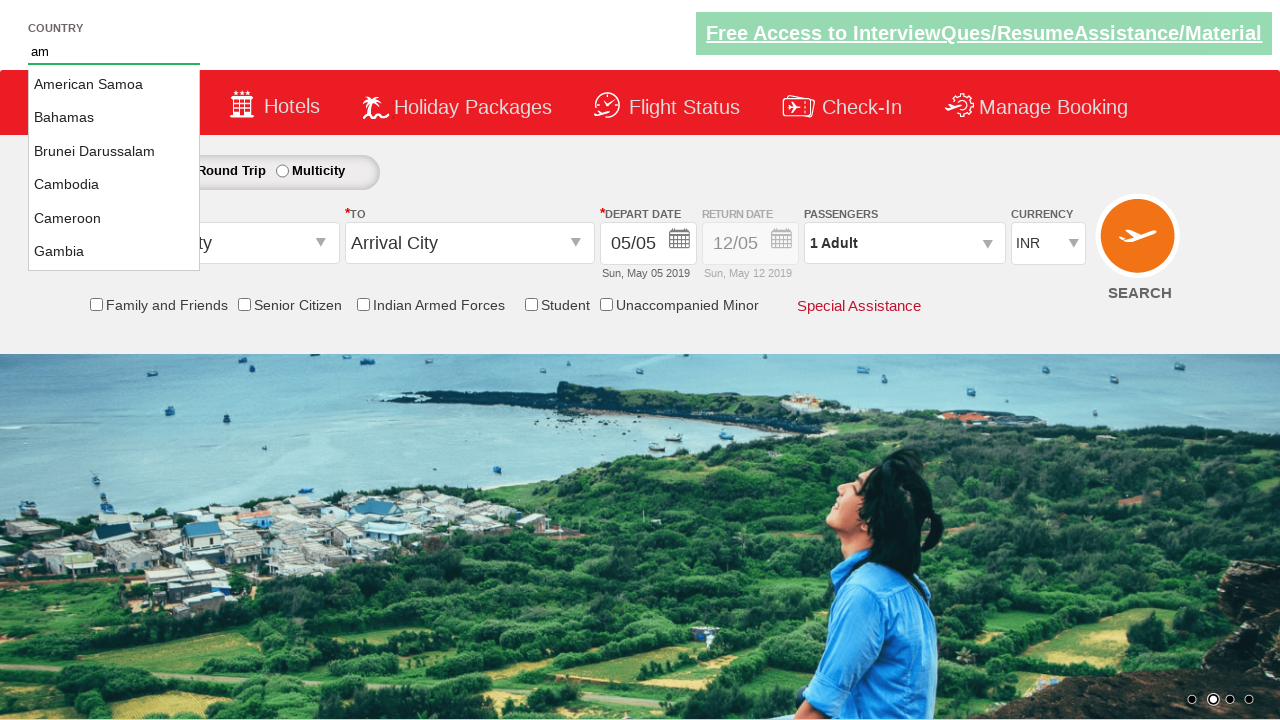

Retrieved all autosuggest dropdown options
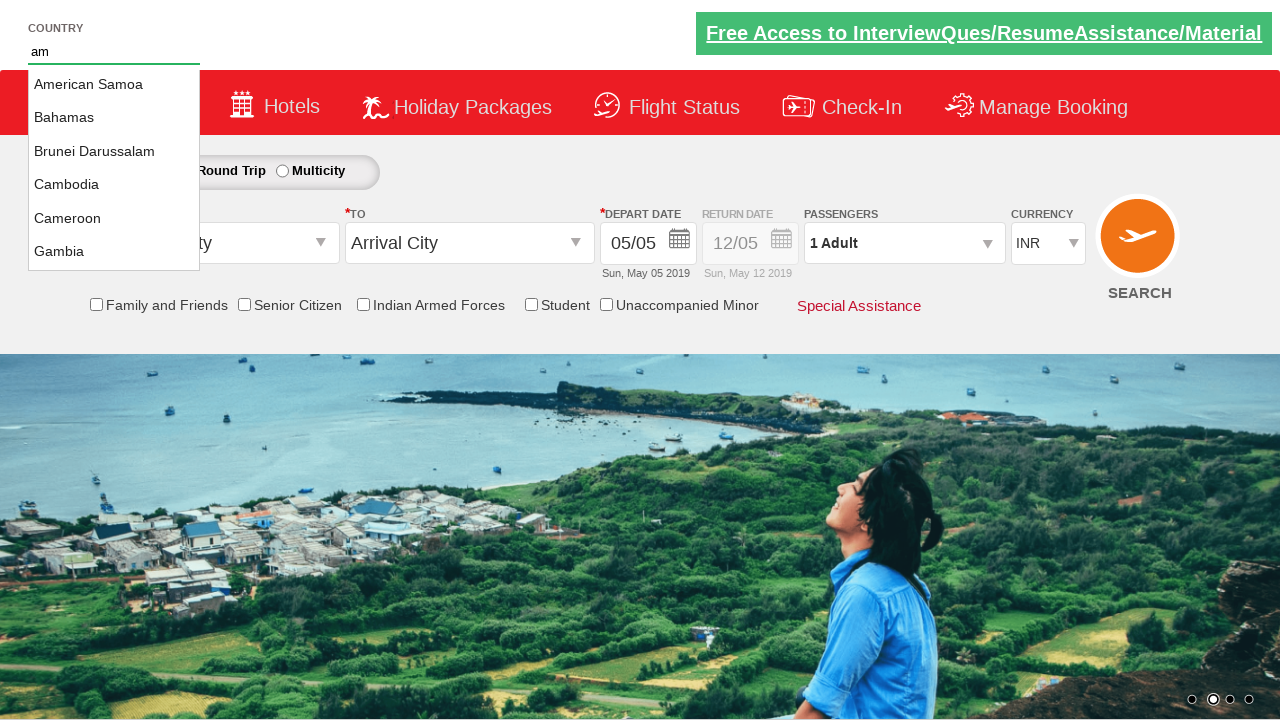

Selected 'Jamaica' from autosuggest dropdown at (114, 168) on li.ui-menu-item a >> nth=8
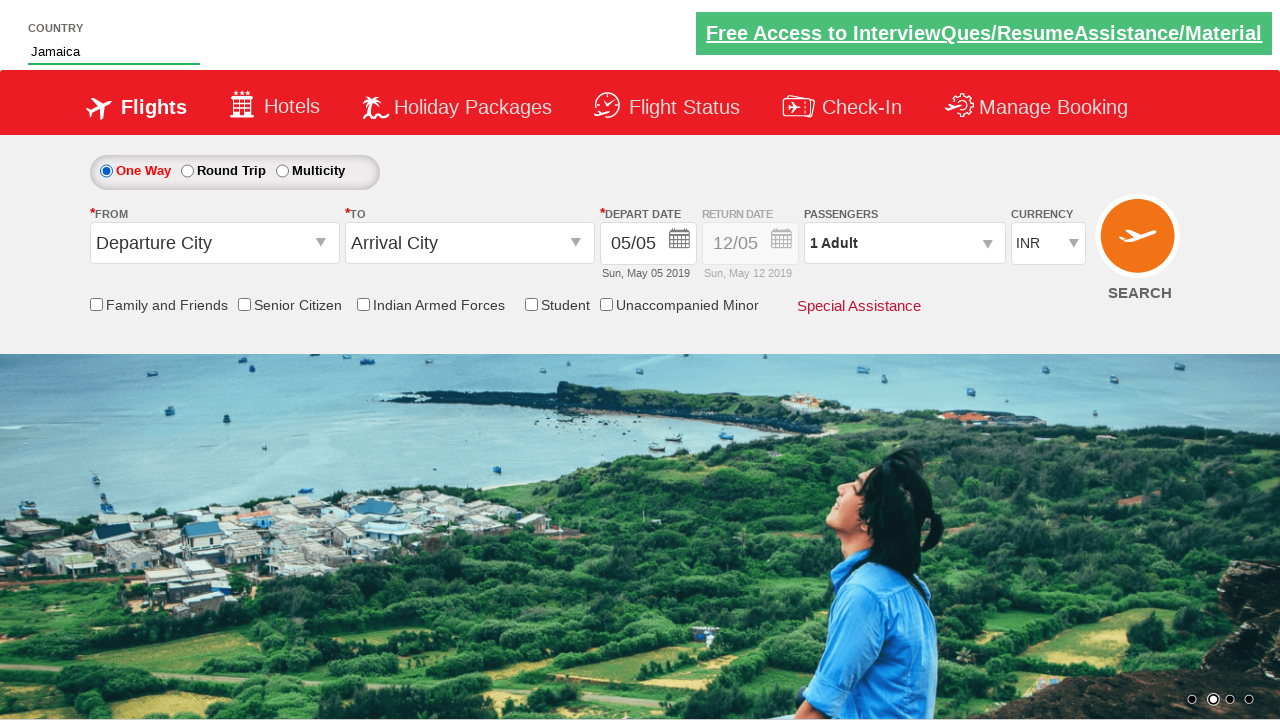

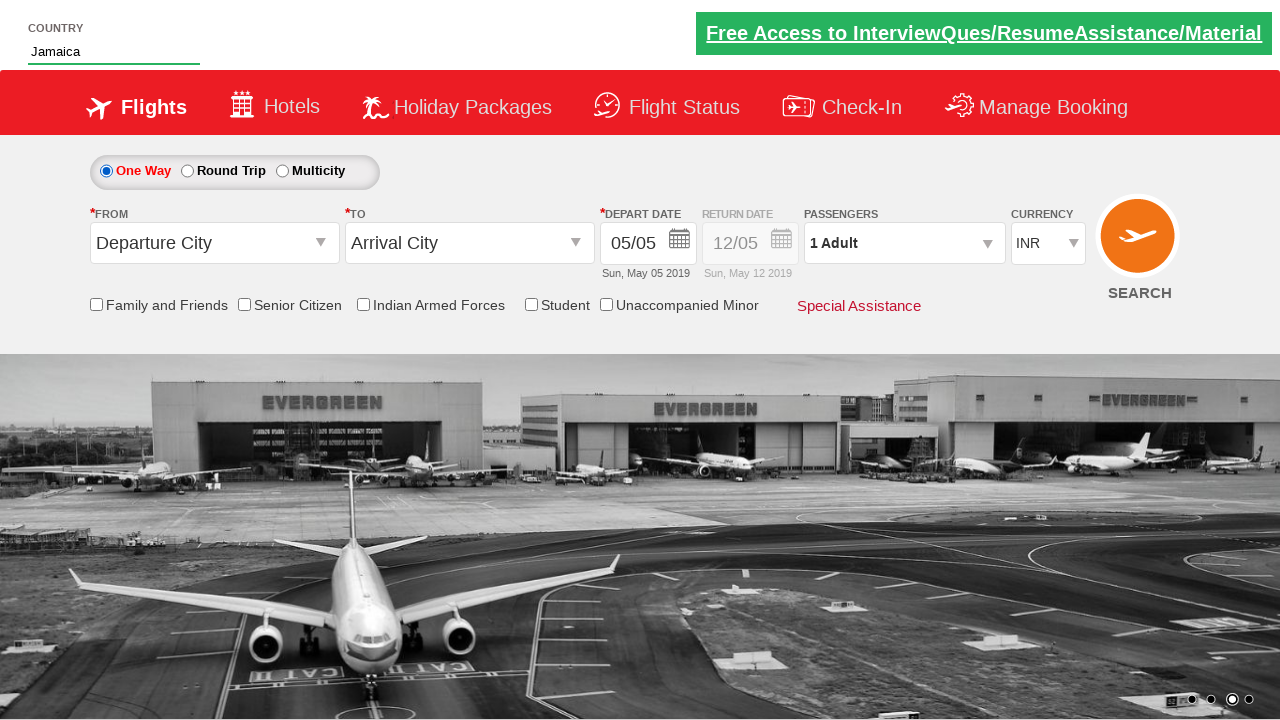